Navigates to the CMU MSE applicants page, scrolls to the bottom of the page, and waits for all network requests to complete.

Starting URL: https://mse.isri.cmu.edu/applicants/mse-as/index.html

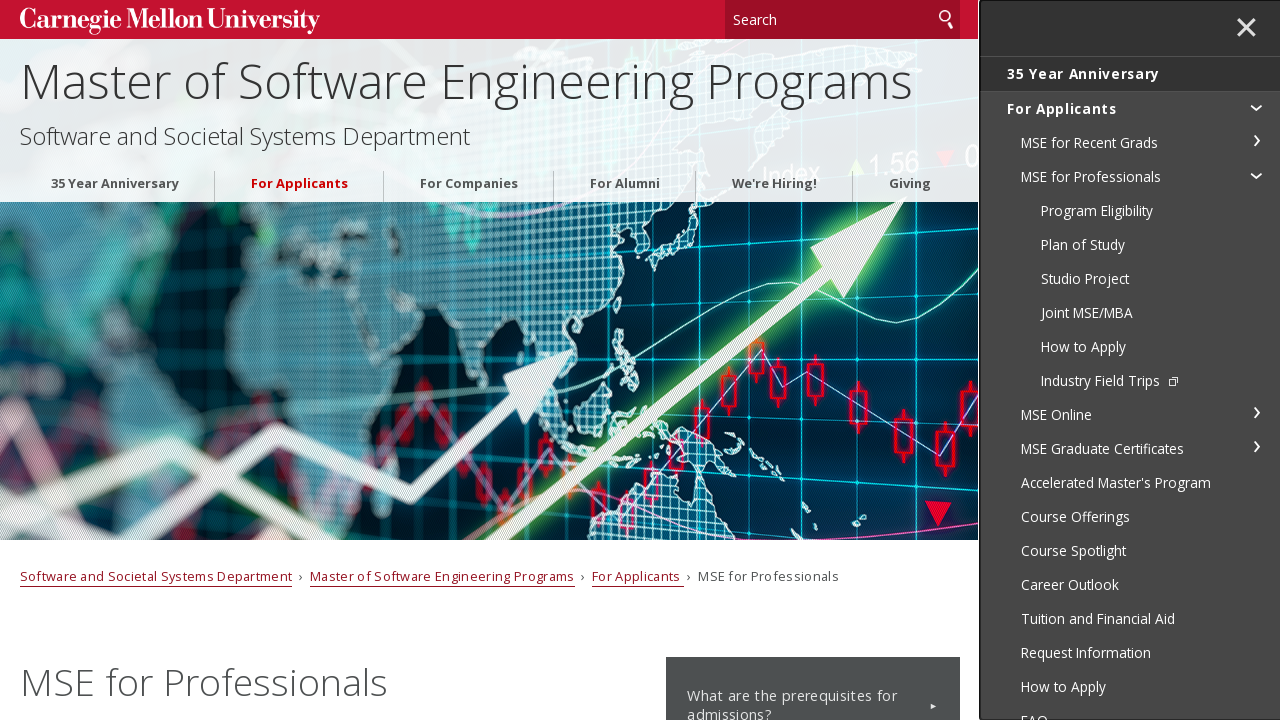

Navigated to CMU MSE applicants page
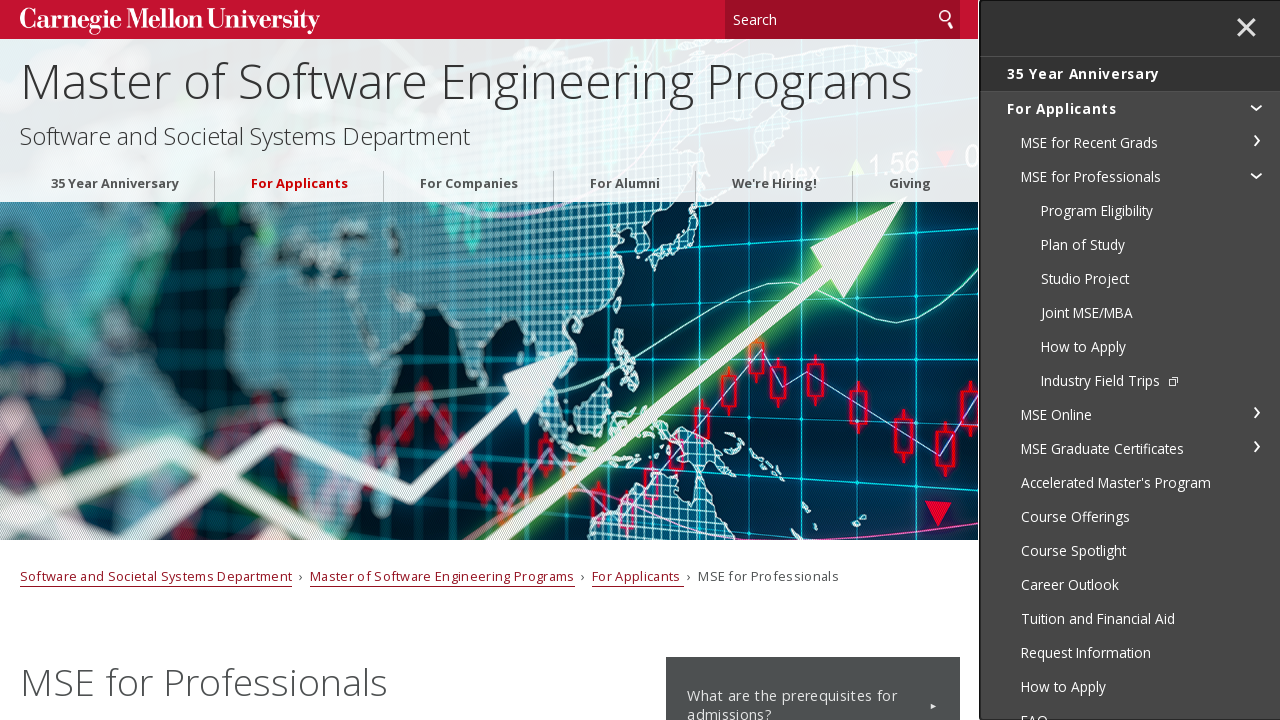

Scrolled to the bottom of the page
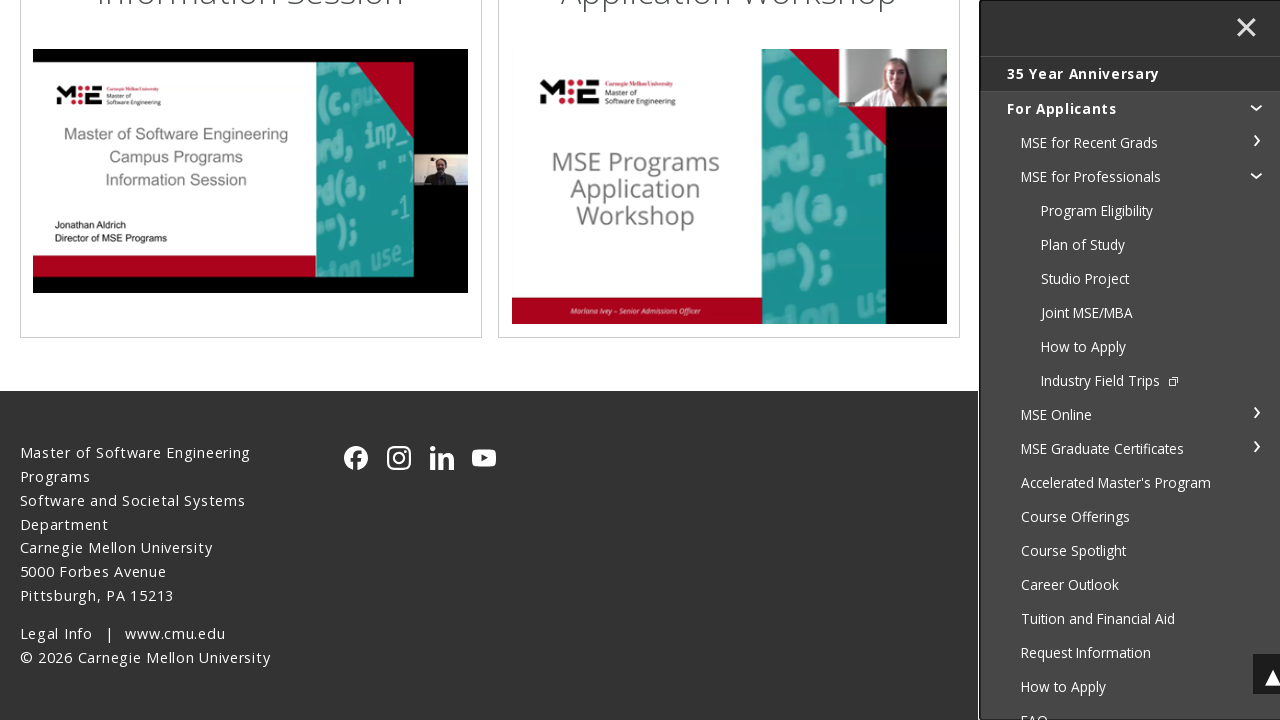

Waited for all network requests to complete
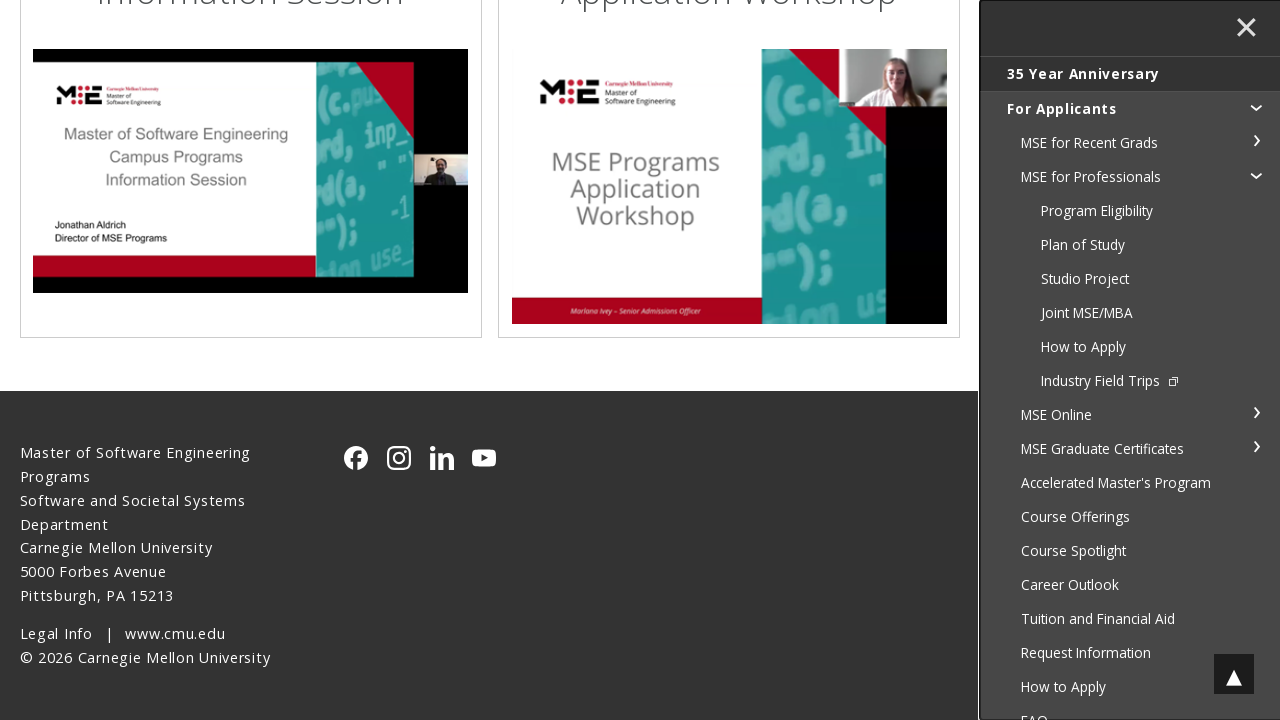

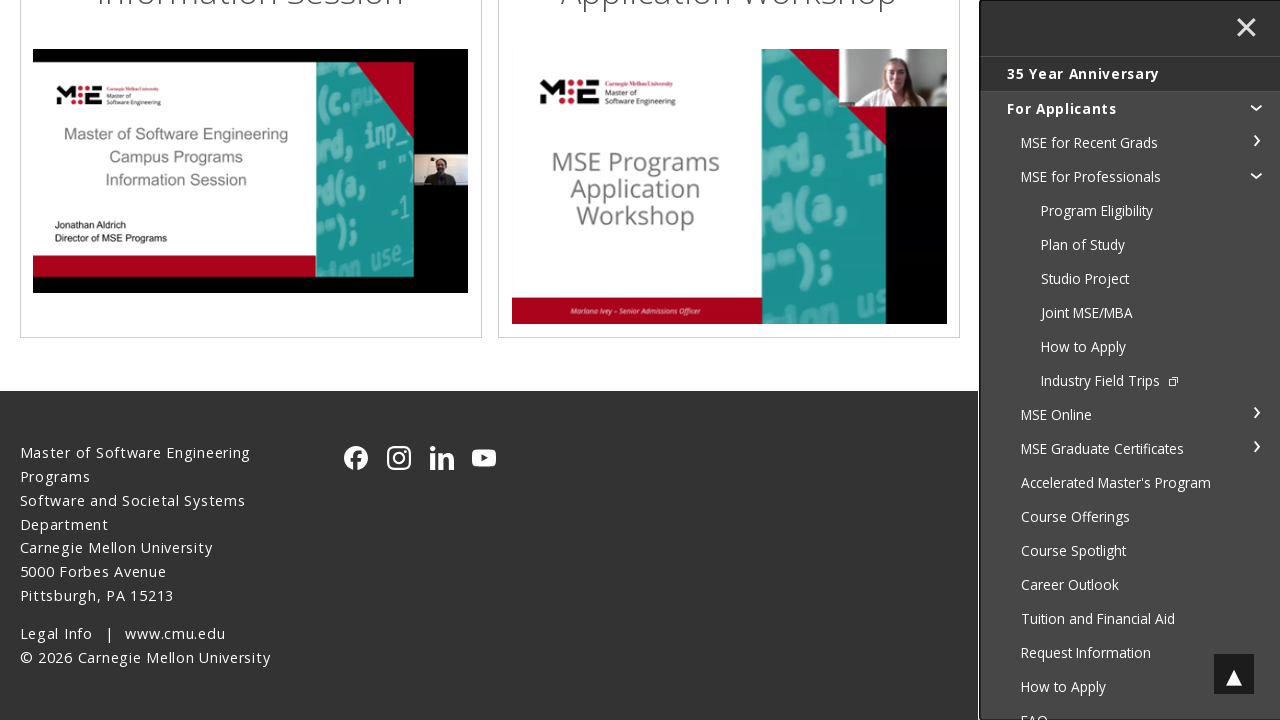